Searches for GitHub user "Sleepingtree" and verifies the displayed location is "woodbridge"

Starting URL: https://gh-users-search.netlify.app/

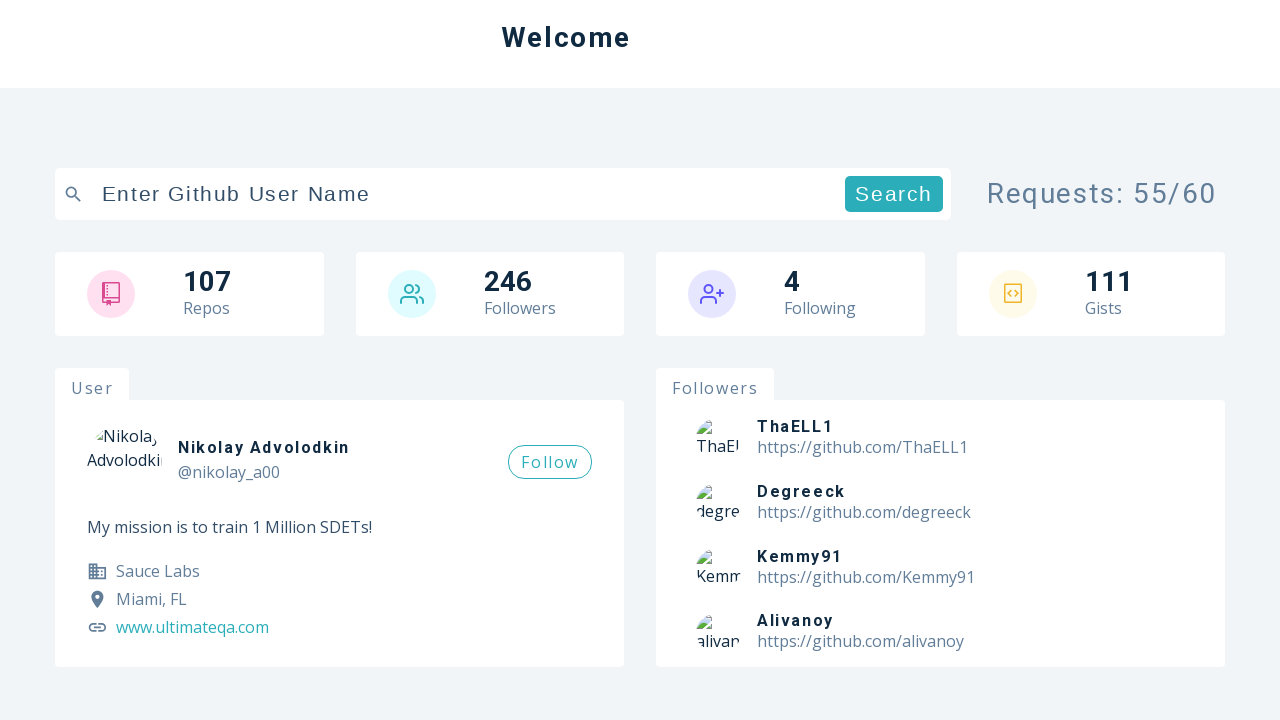

Filled search input with username 'Sleepingtree' on input[placeholder="enter github user name"]
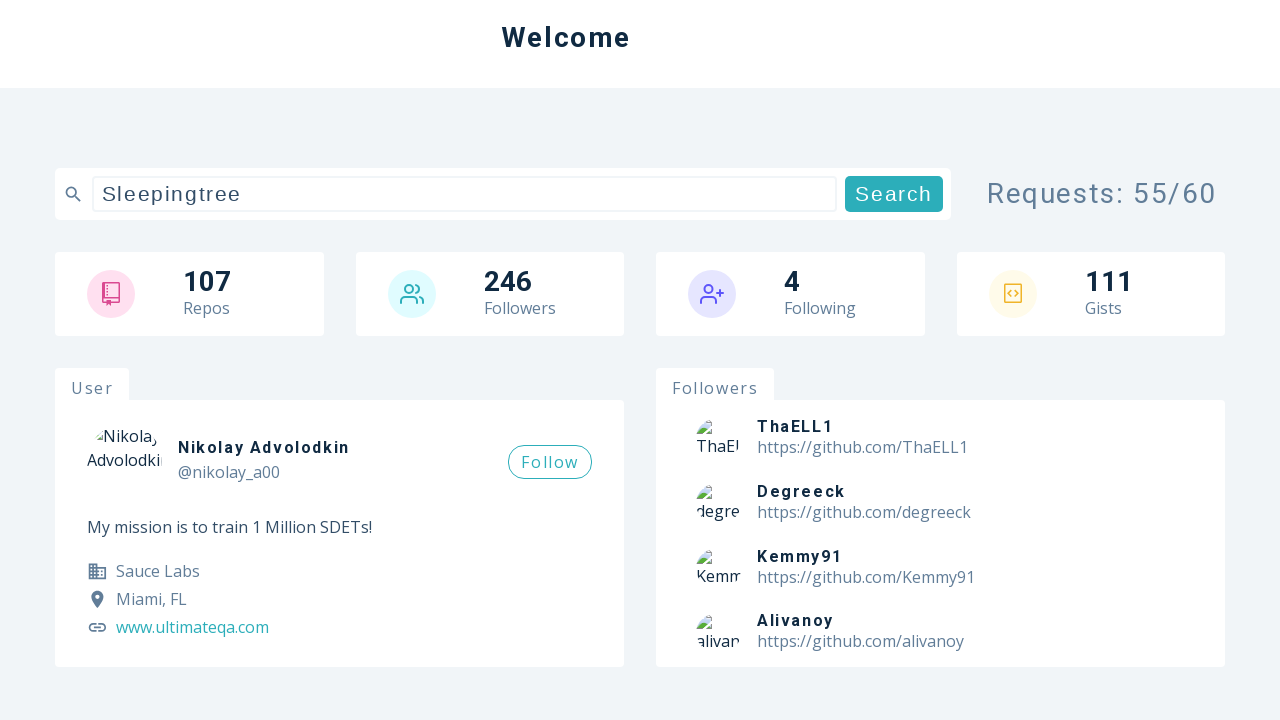

Pressed Enter to submit search
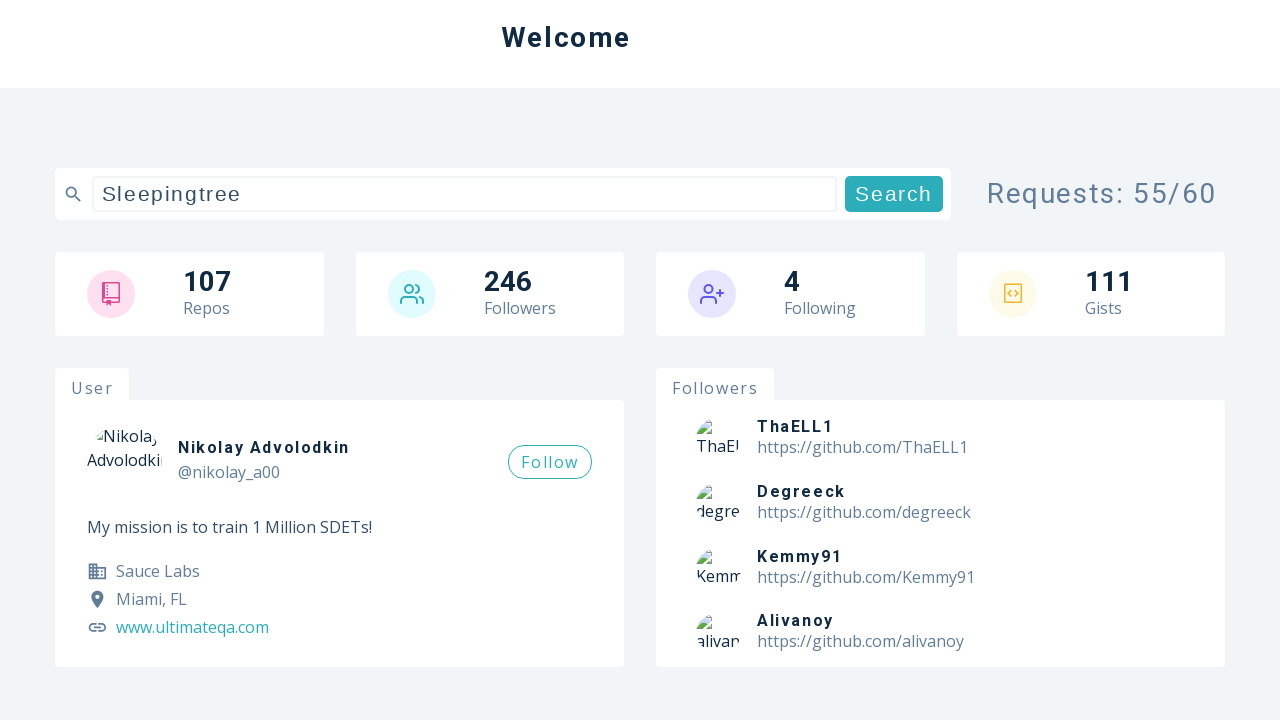

Search results loaded successfully
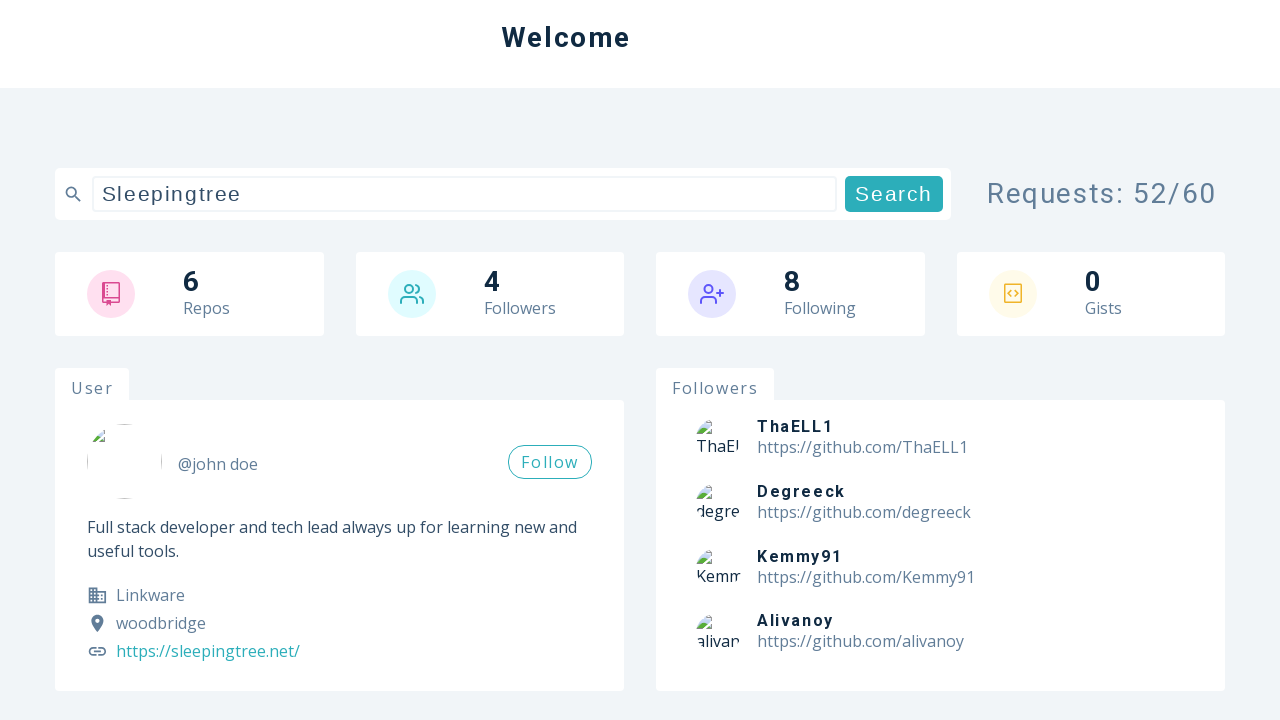

Retrieved location text from search result
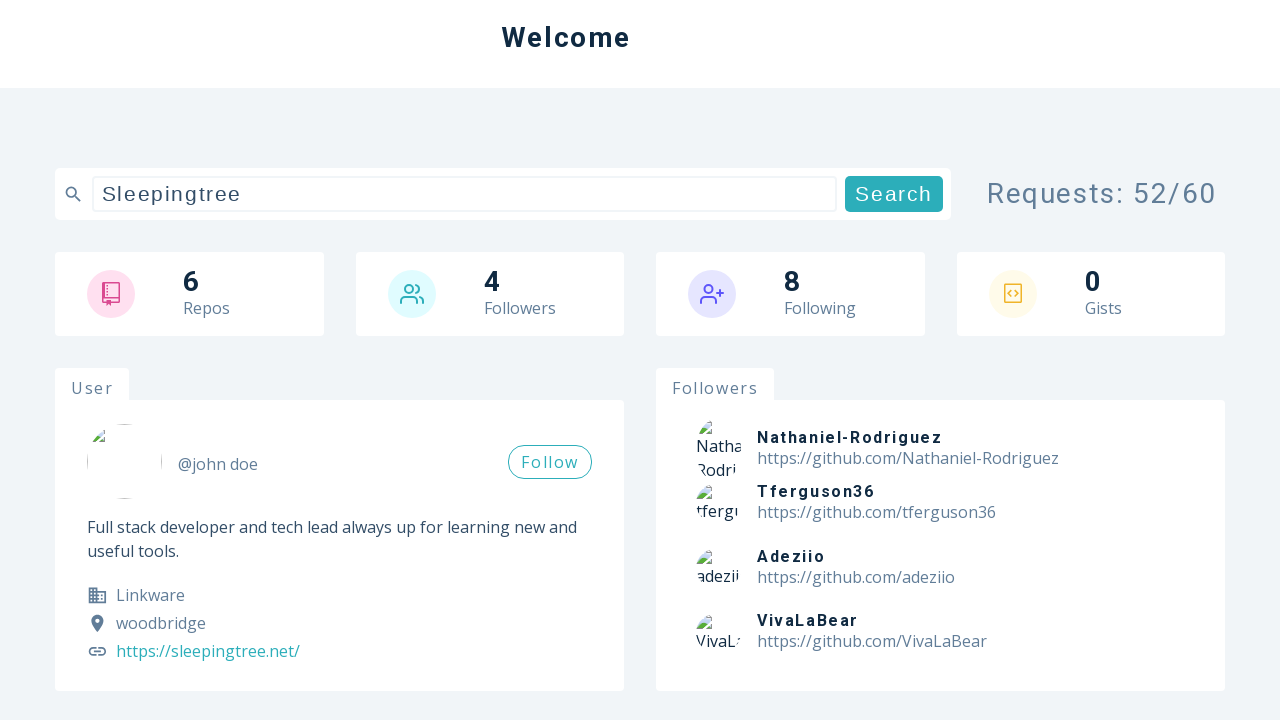

Verified location is 'woodbridge'
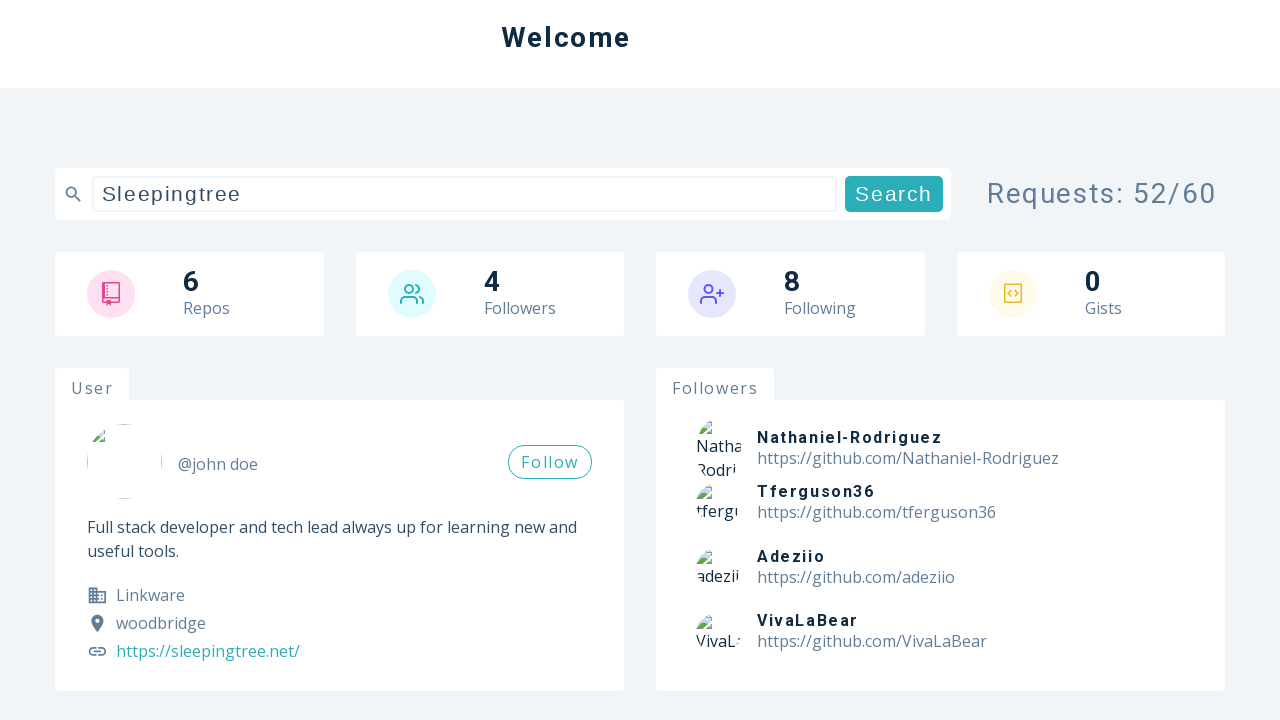

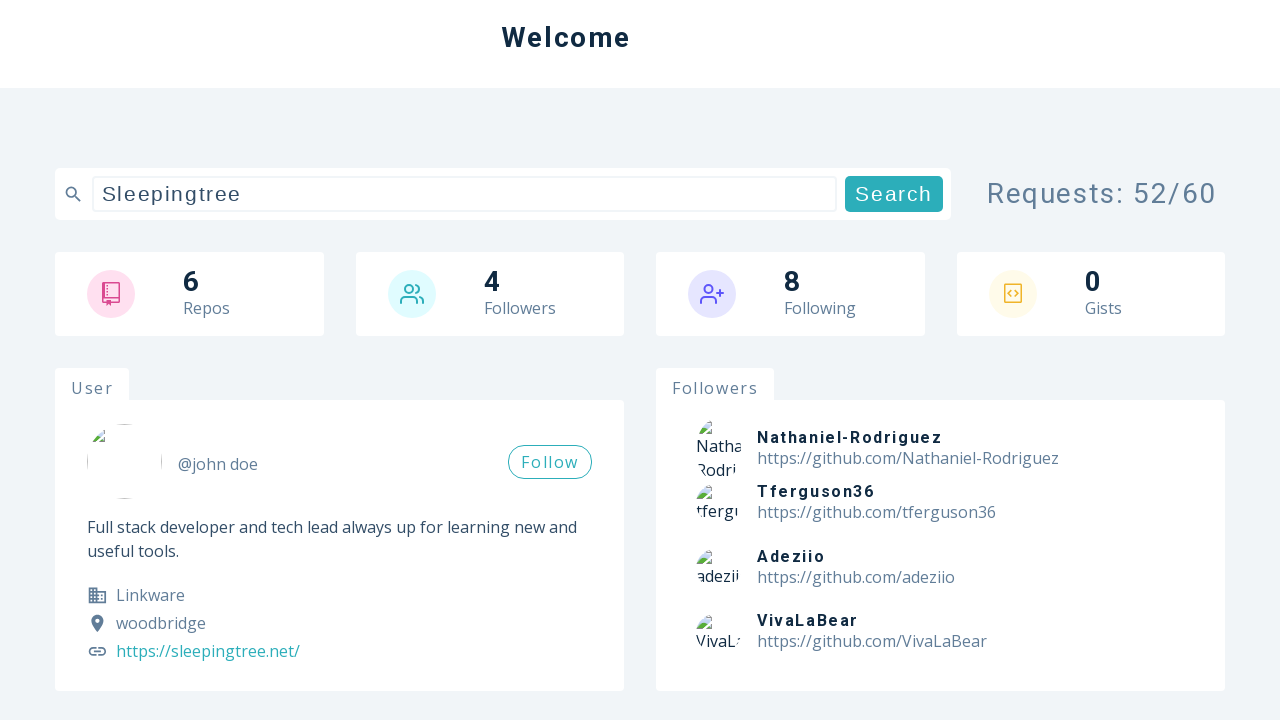